Searches for train tickets from Nanjing South to Hangzhou East on the 12306 website, selecting departure time between 06:00-12:00

Starting URL: https://kyfw.12306.cn/otn/leftTicket/init

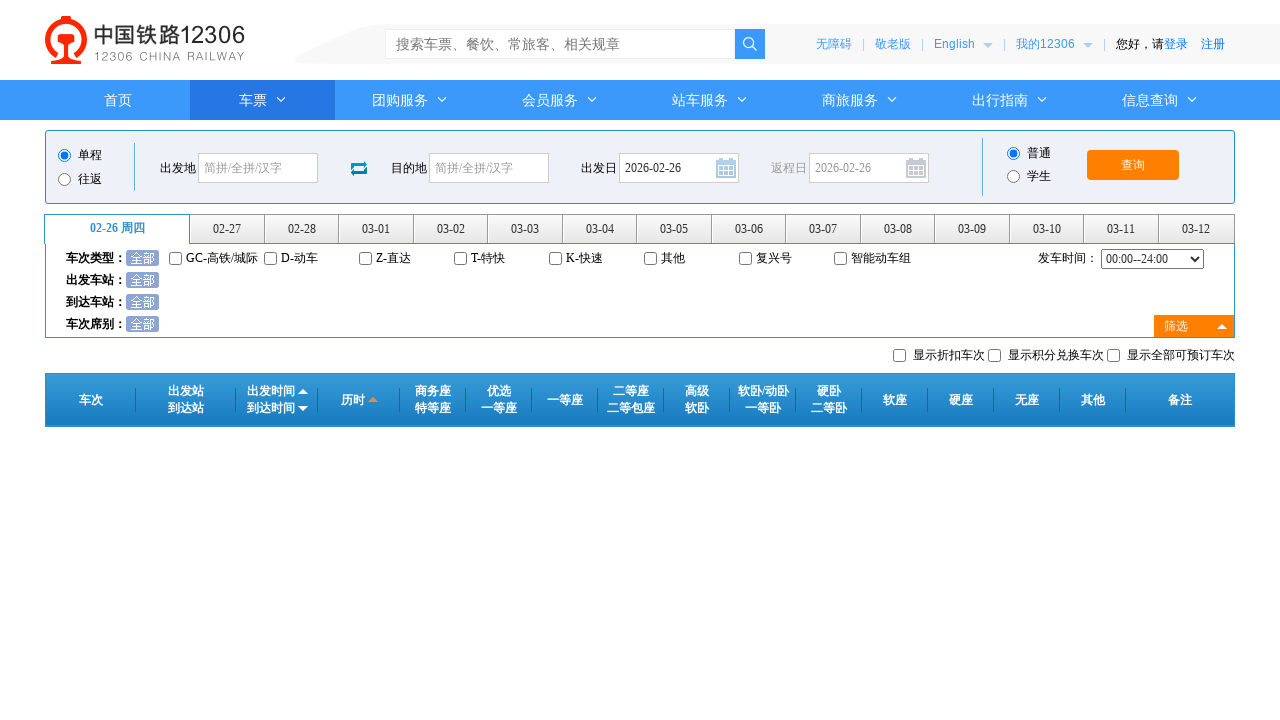

Clicked departure city field at (258, 168) on #fromStationText
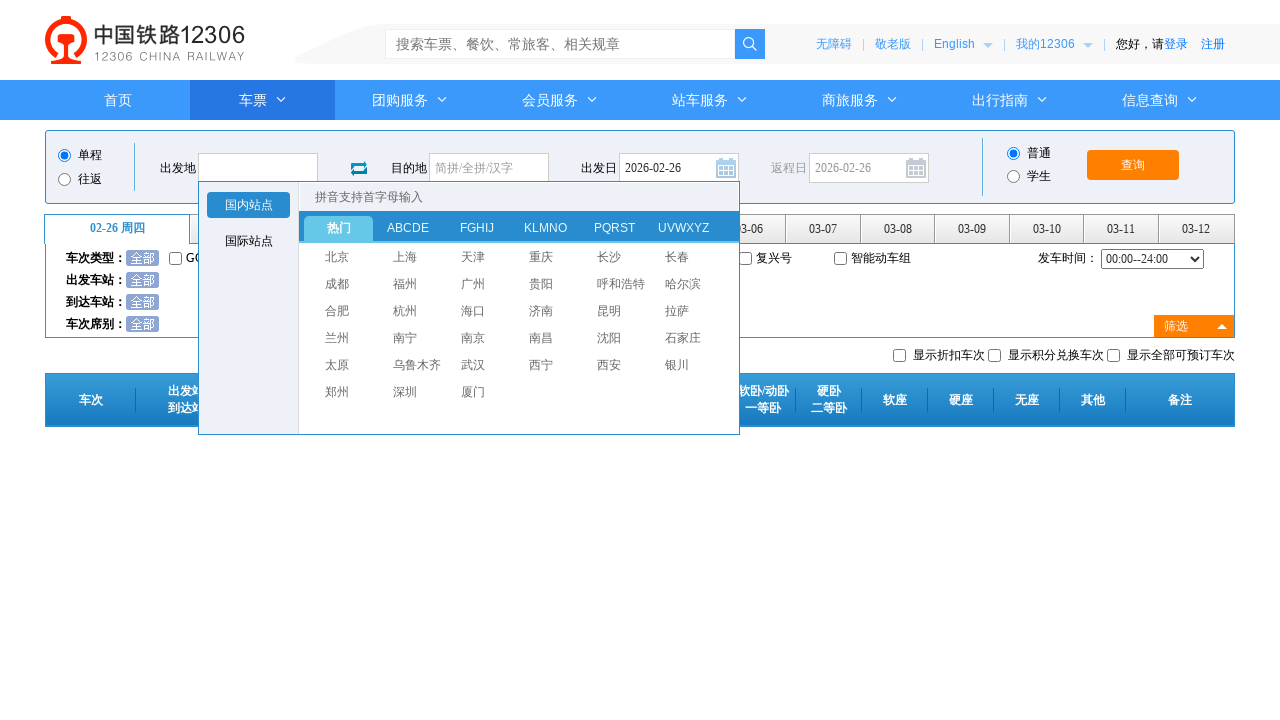

Filled departure city with '南京南' (Nanjing South) on #fromStationText
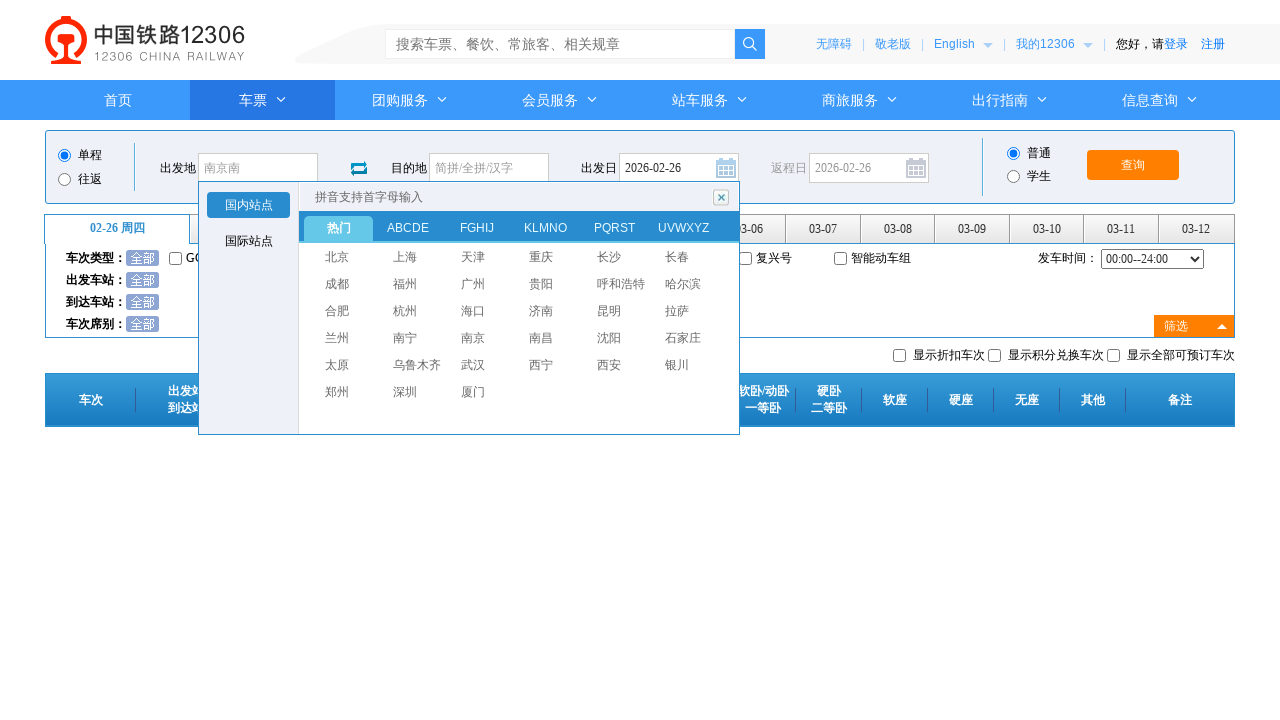

Pressed Enter to confirm departure city selection
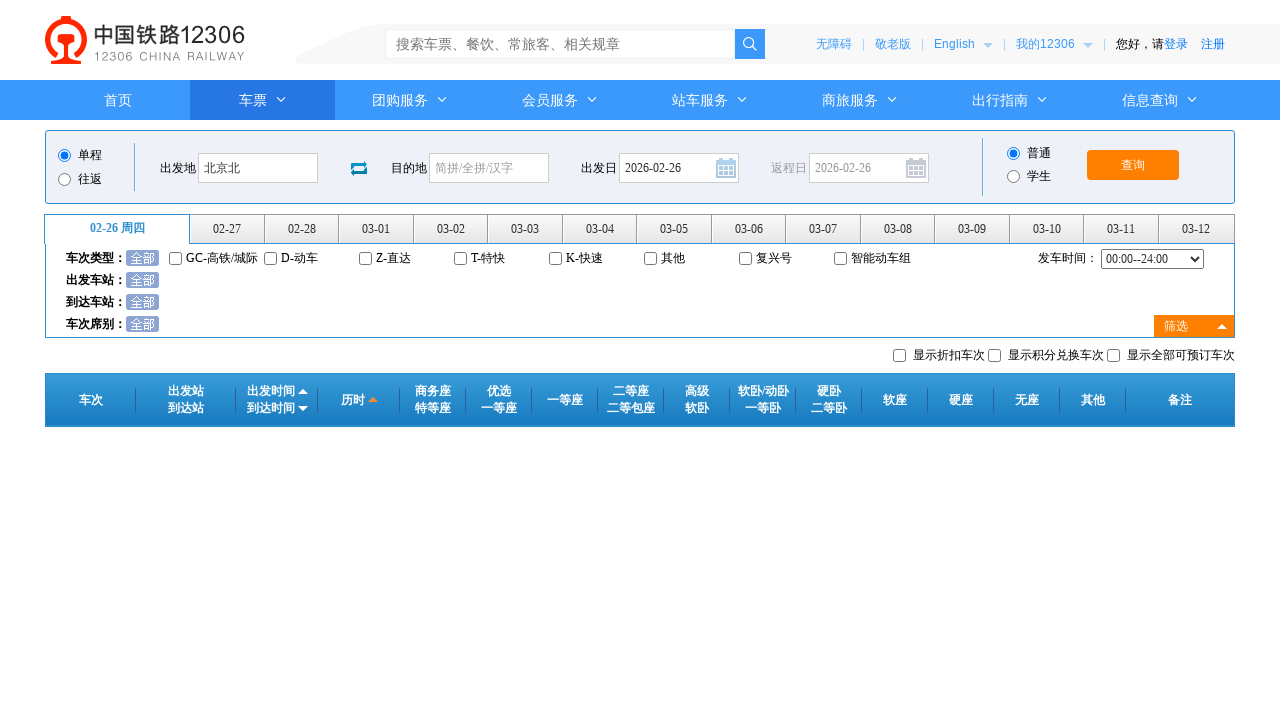

Clicked destination city field at (489, 168) on #toStationText
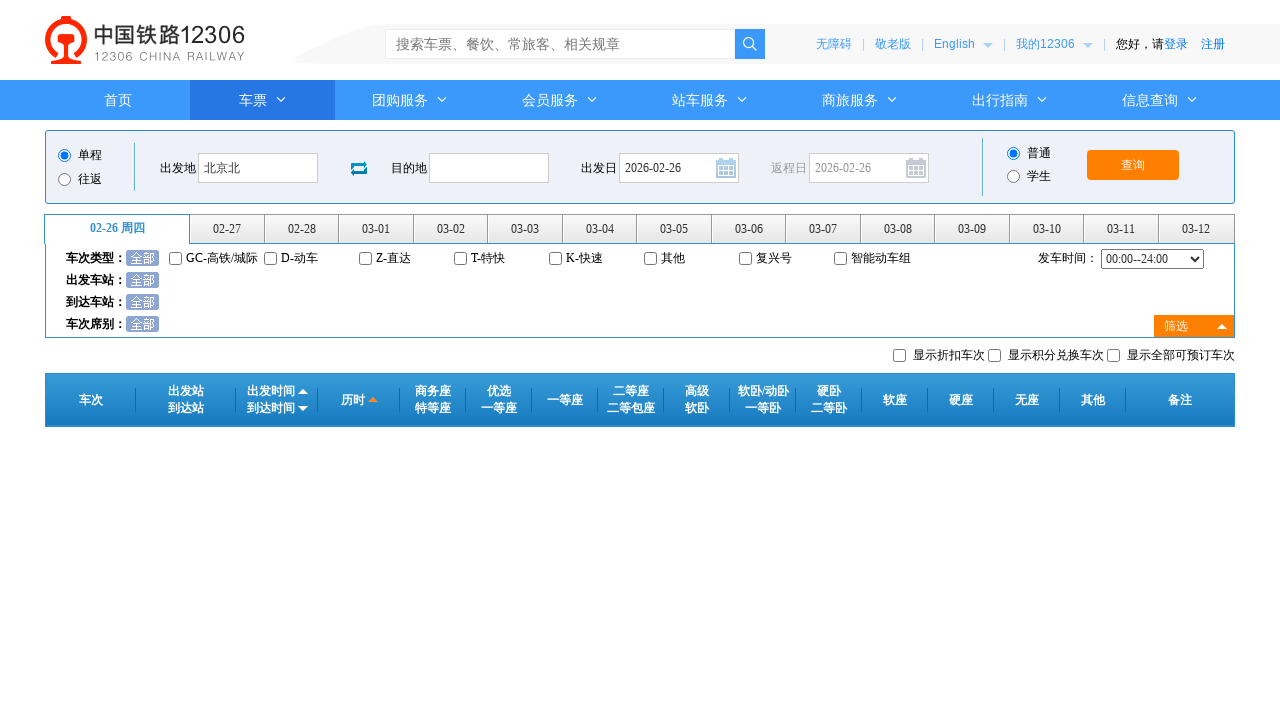

Filled destination city with '杭州东' (Hangzhou East) on #toStationText
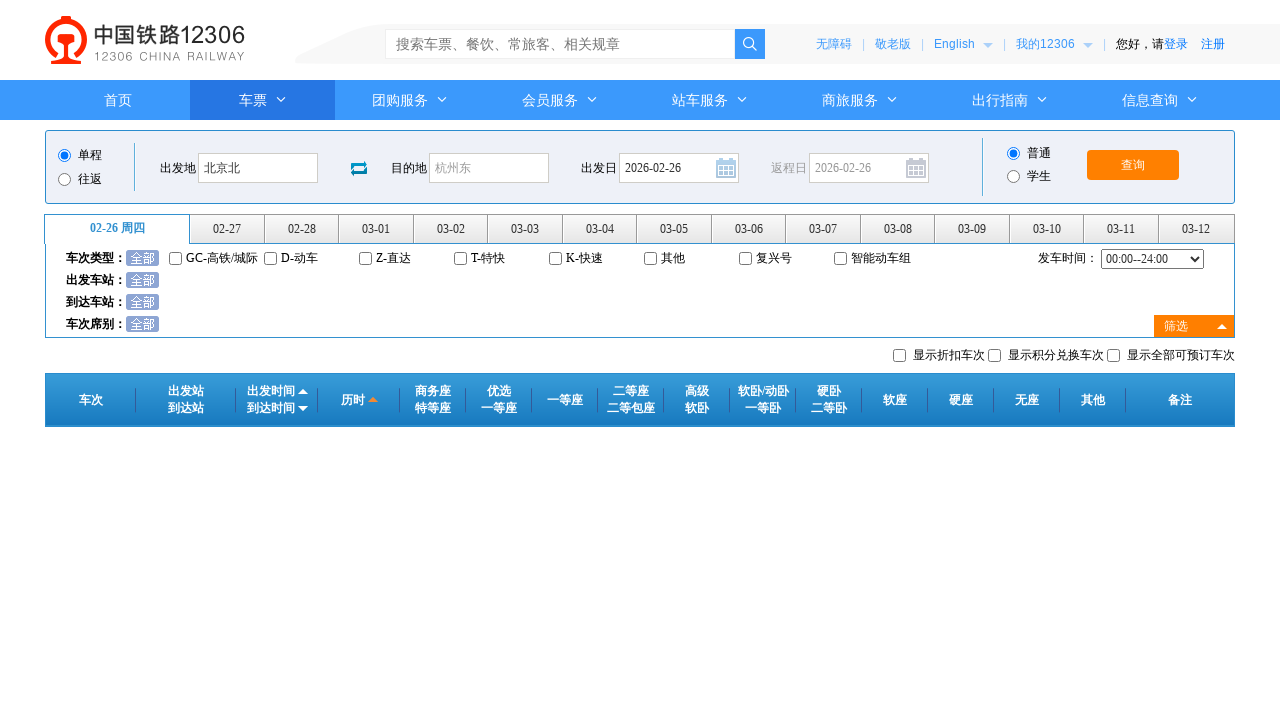

Pressed Enter to confirm destination city selection
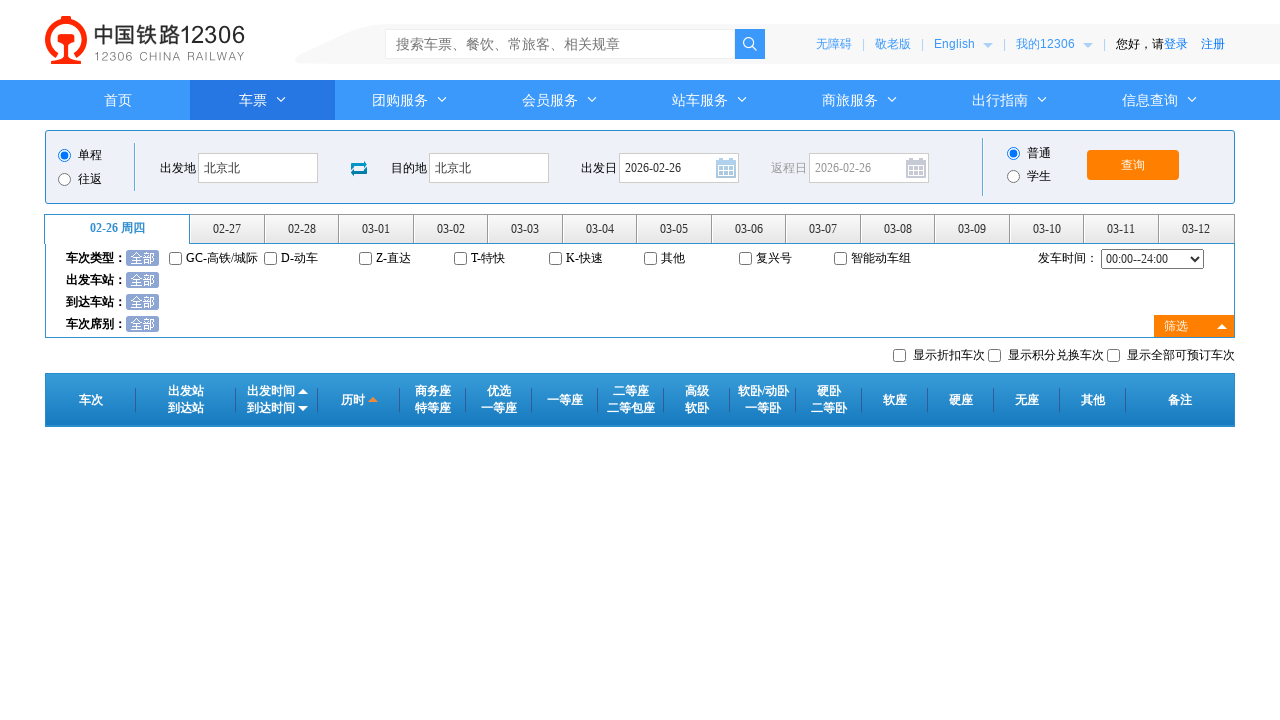

Clicked departure time dropdown at (1152, 259) on #cc_start_time
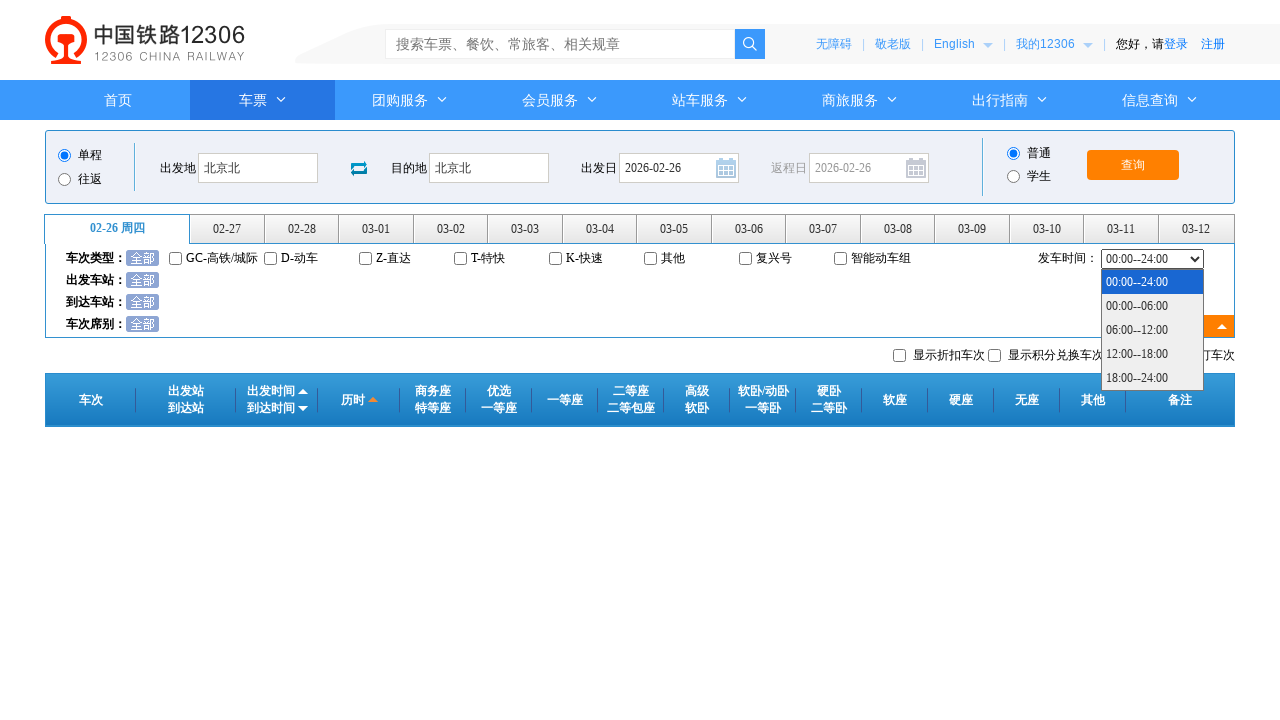

Selected departure time range 06:00-12:00 on #cc_start_time
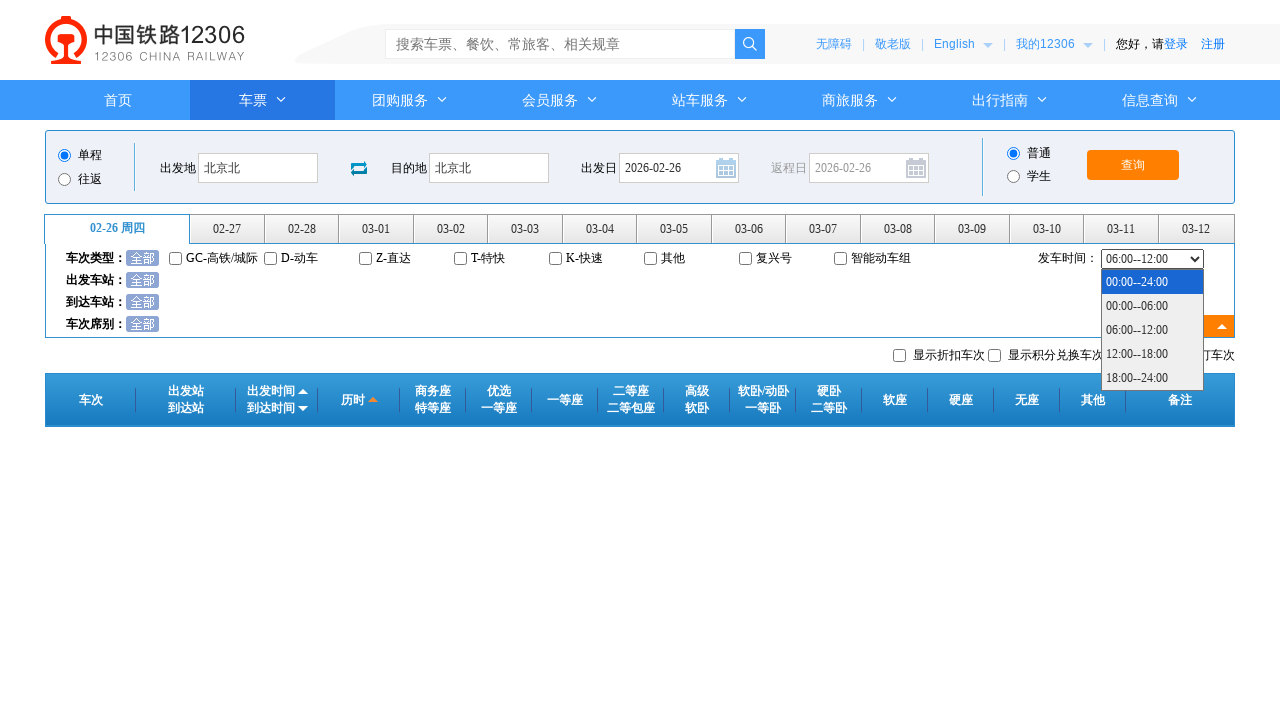

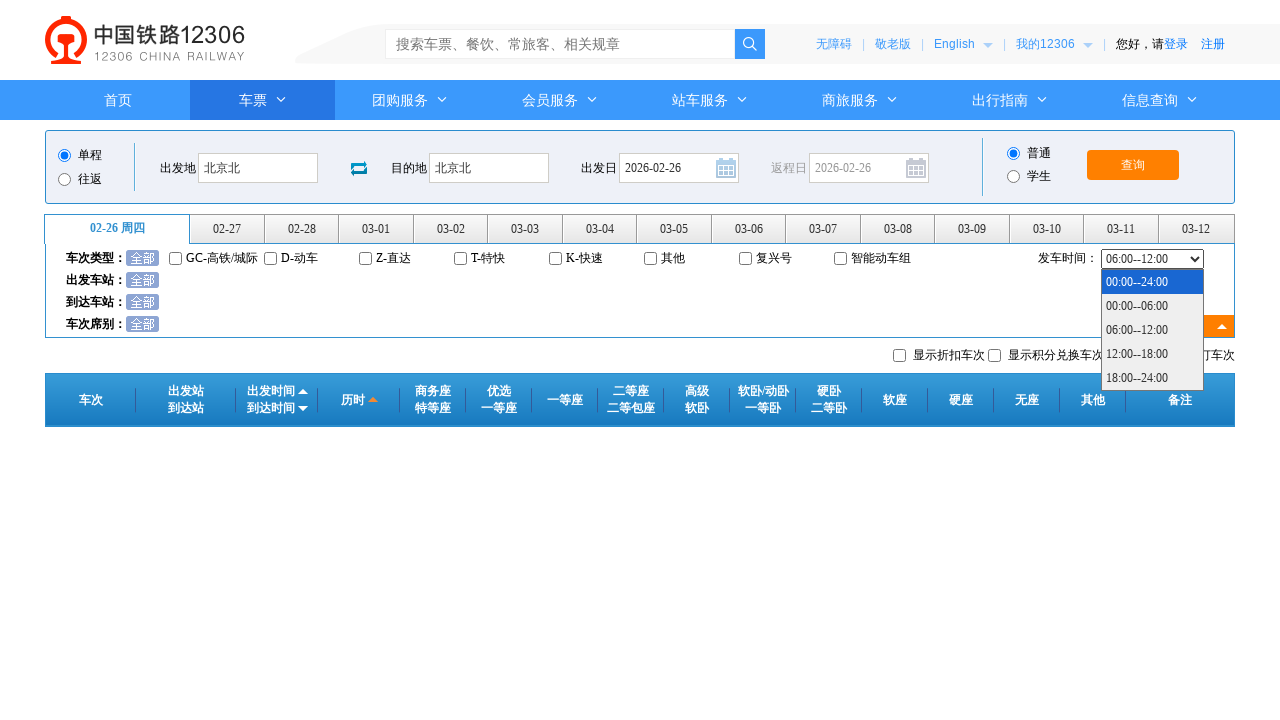